Tests that after entering a zip code and clicking Continue, the required field indicator text is displayed on the registration form.

Starting URL: https://www.sharelane.com/cgi-bin/register.py

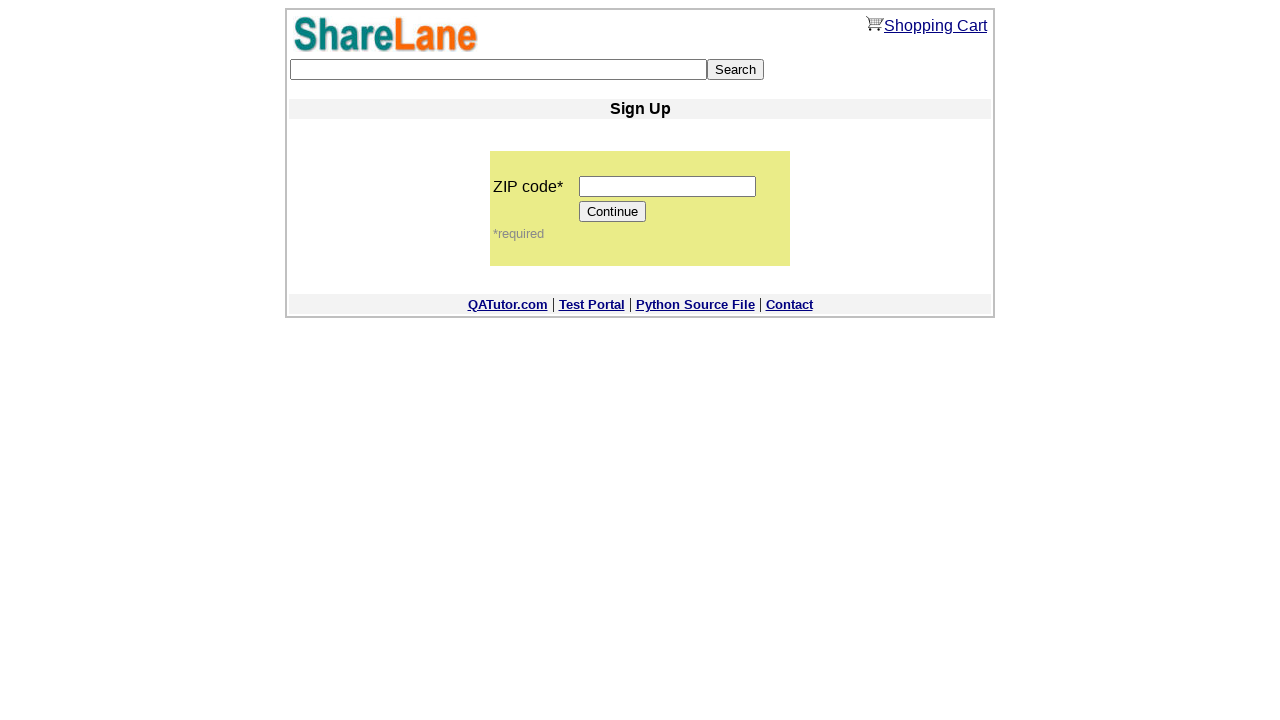

Filled zip code field with '12345' on input[name='zip_code']
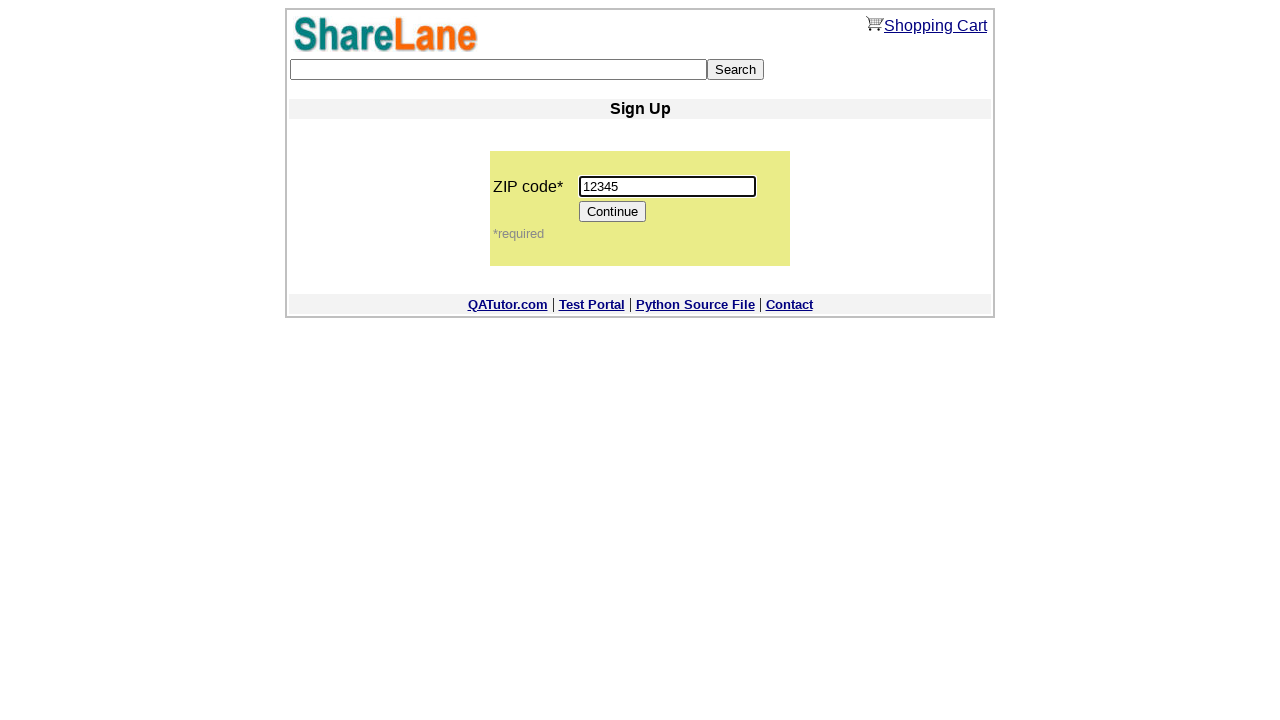

Clicked Continue button at (613, 212) on input[value='Continue']
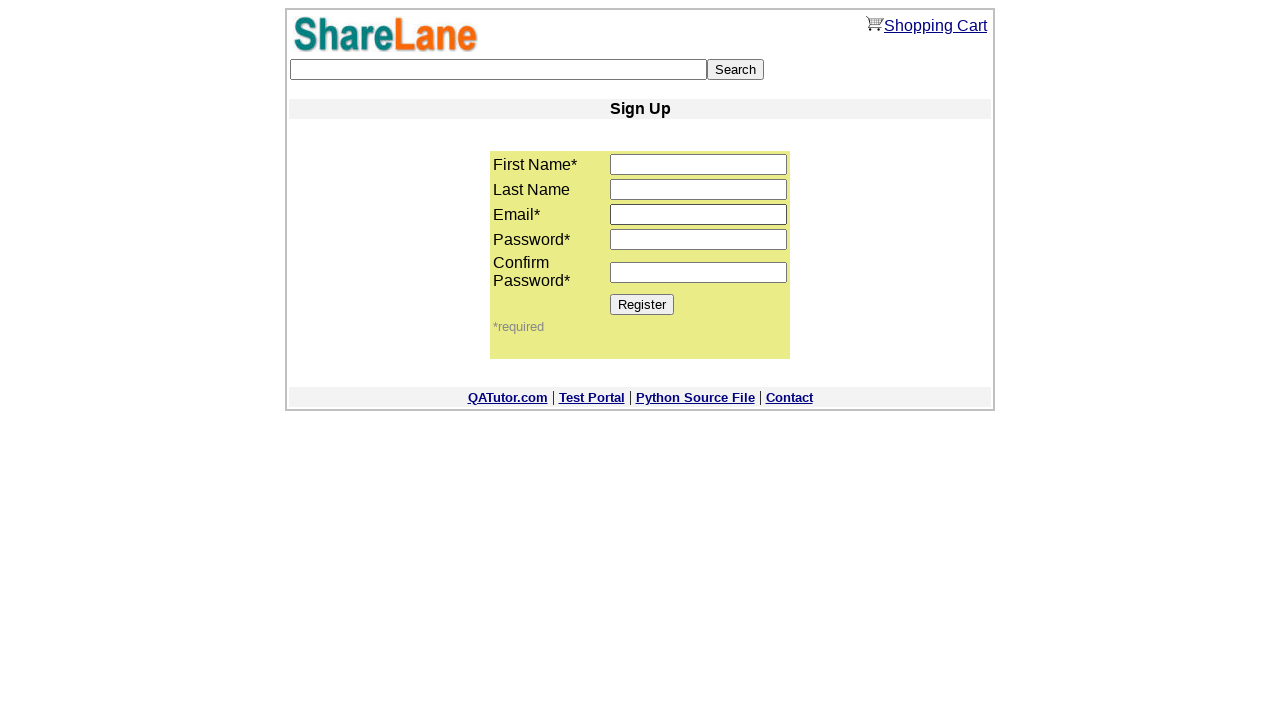

Located required field indicator text element
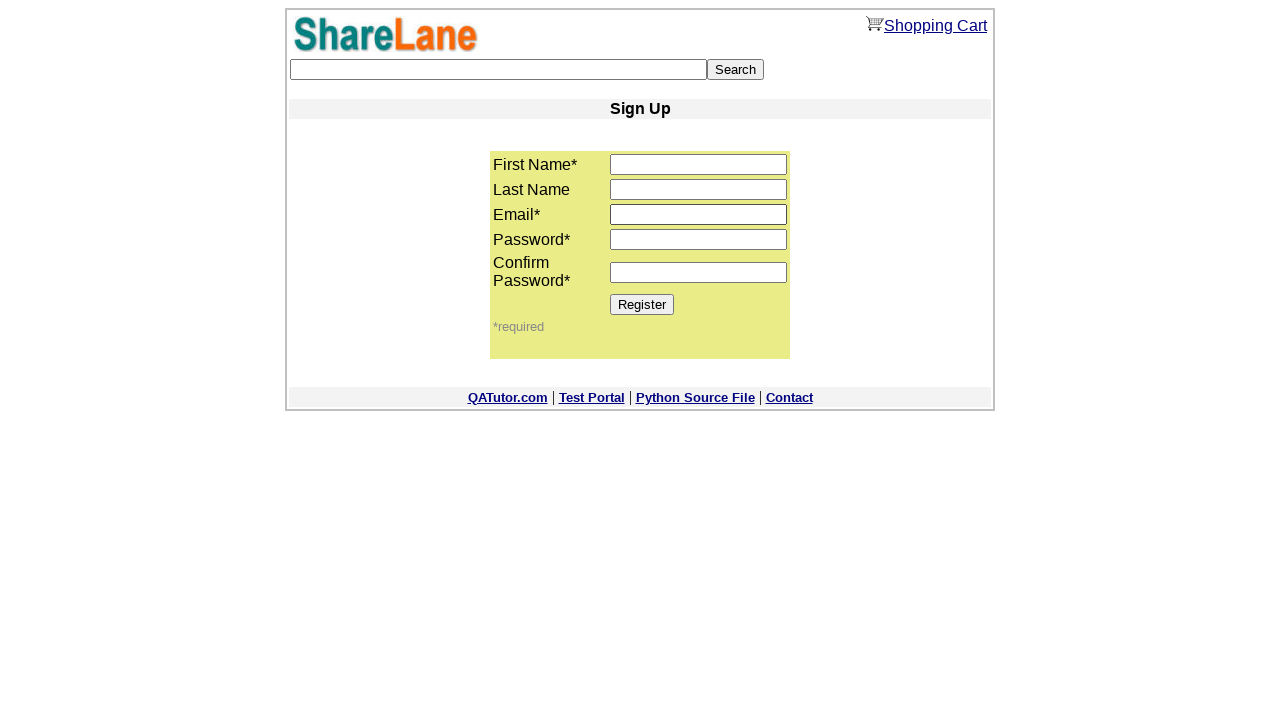

Verified required field indicator text is displayed on registration form
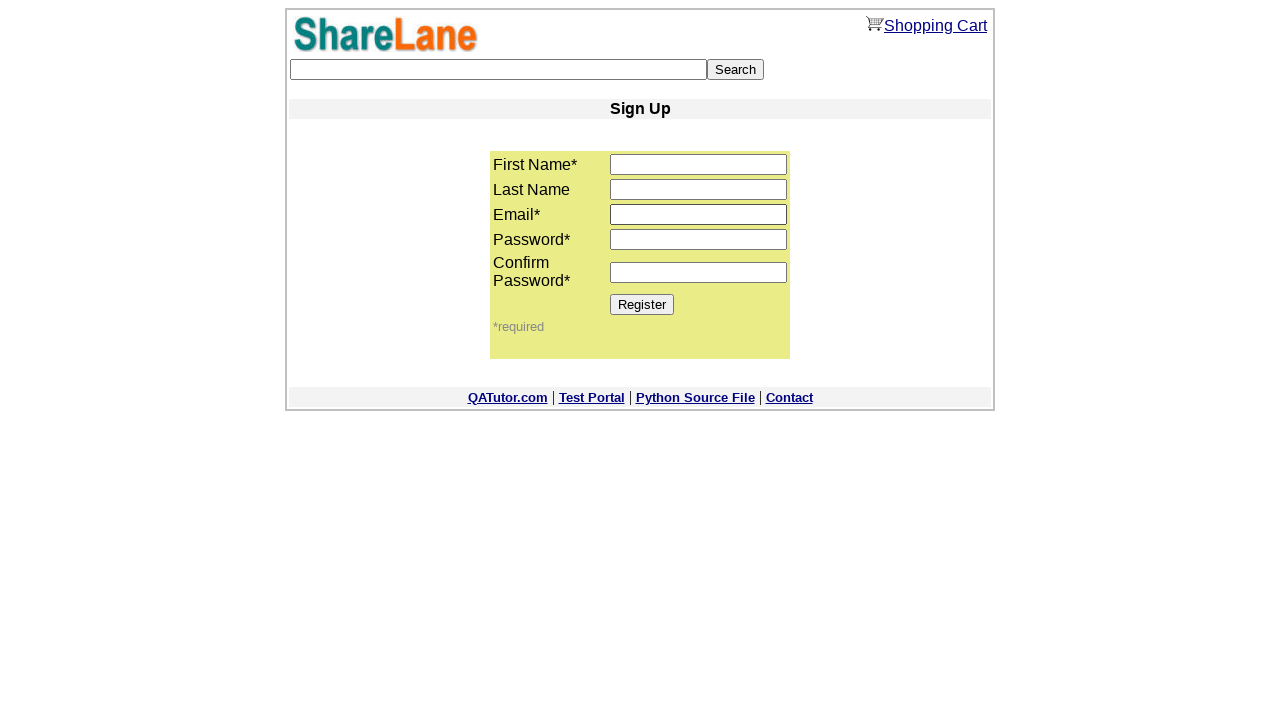

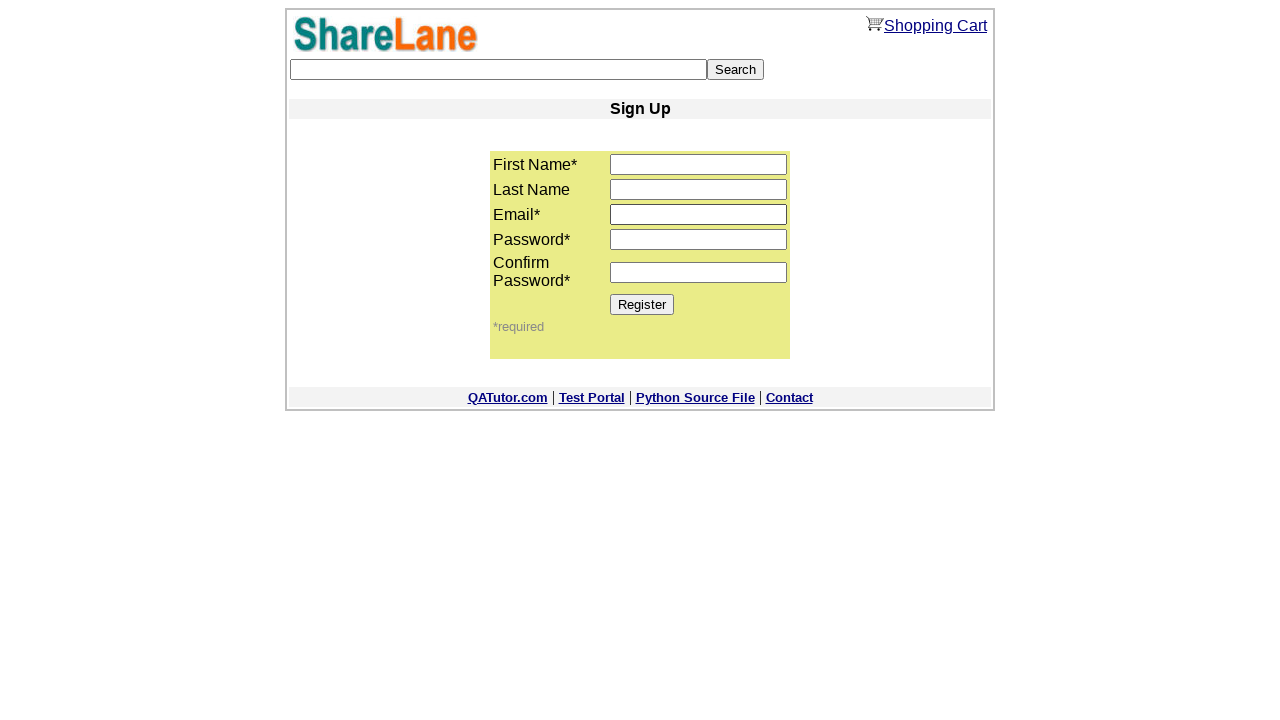